Opens the sign-in page and validates that the Login button is displayed

Starting URL: https://test.my-fork.com/

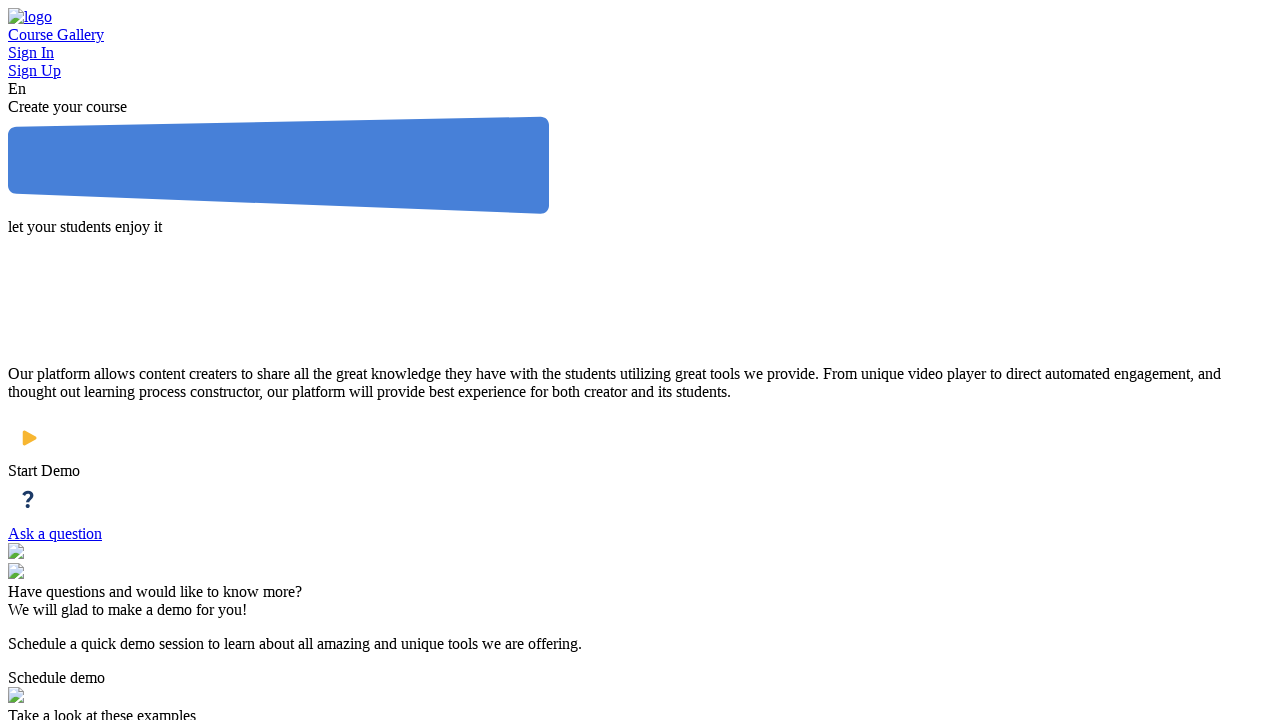

Clicked Sign In button to open sign-in page at (640, 53) on xpath=//div[@id='log-in-button']/..
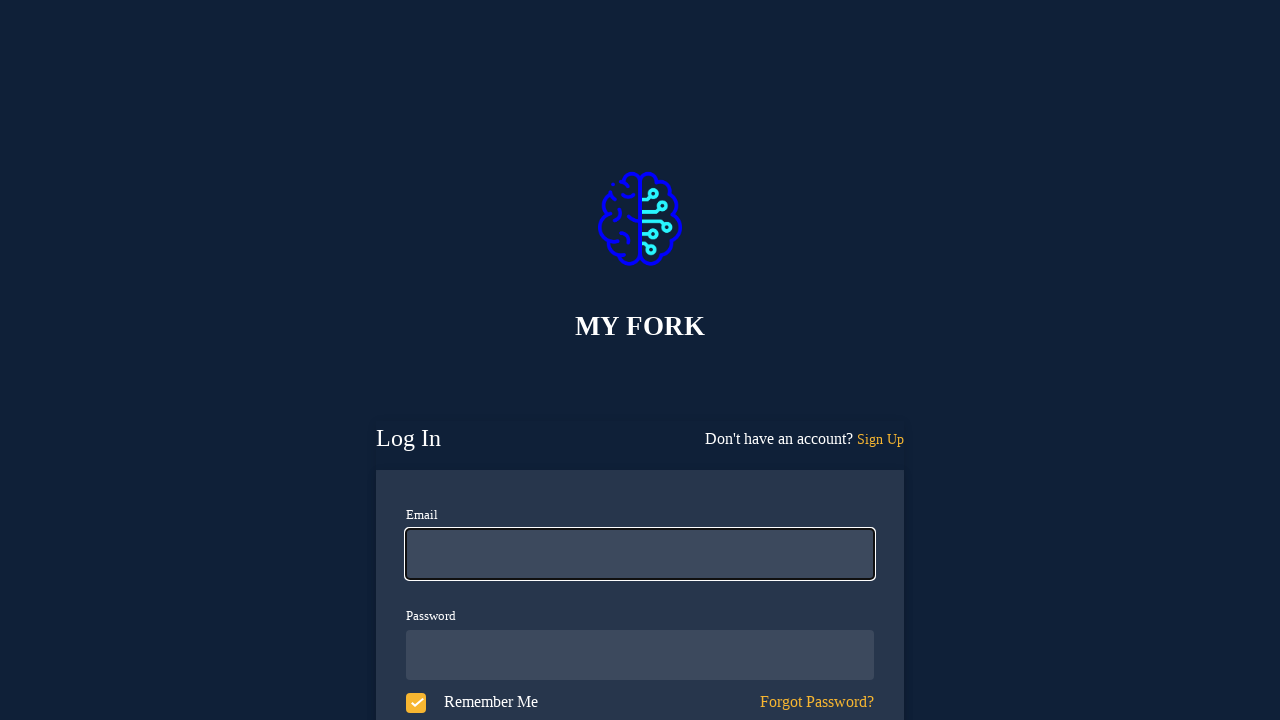

Login button is displayed and visible on sign-in page
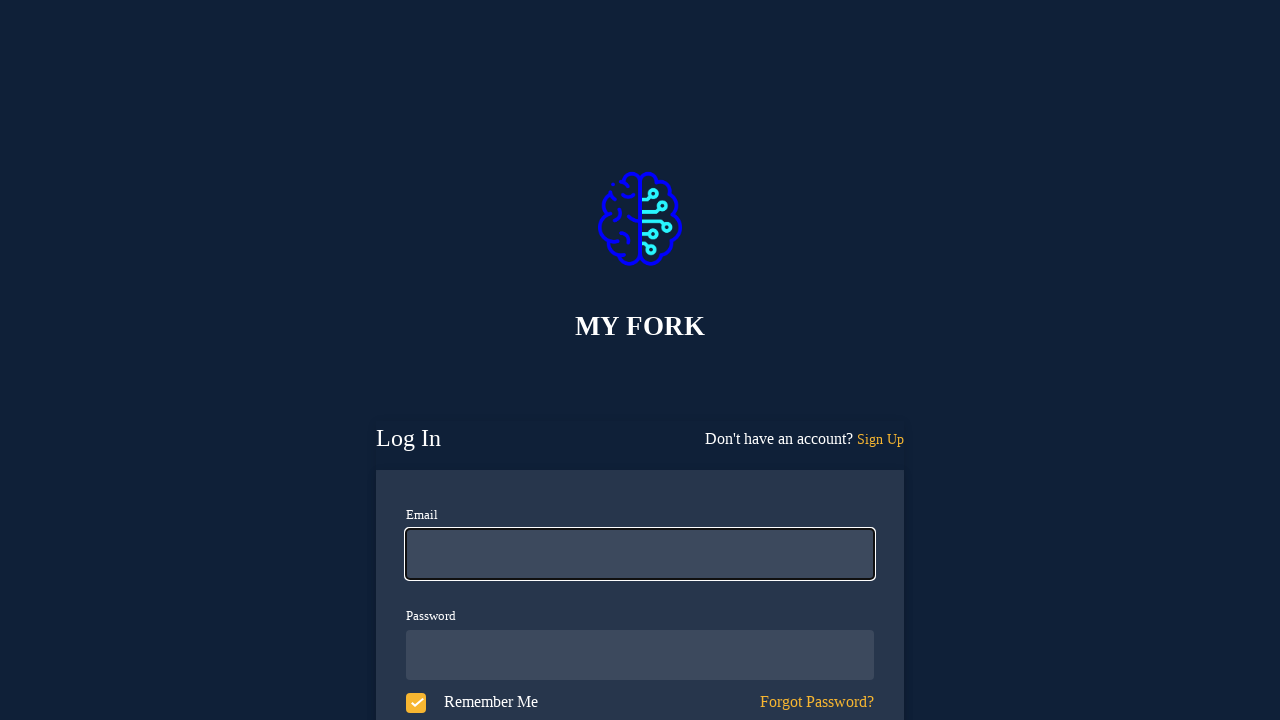

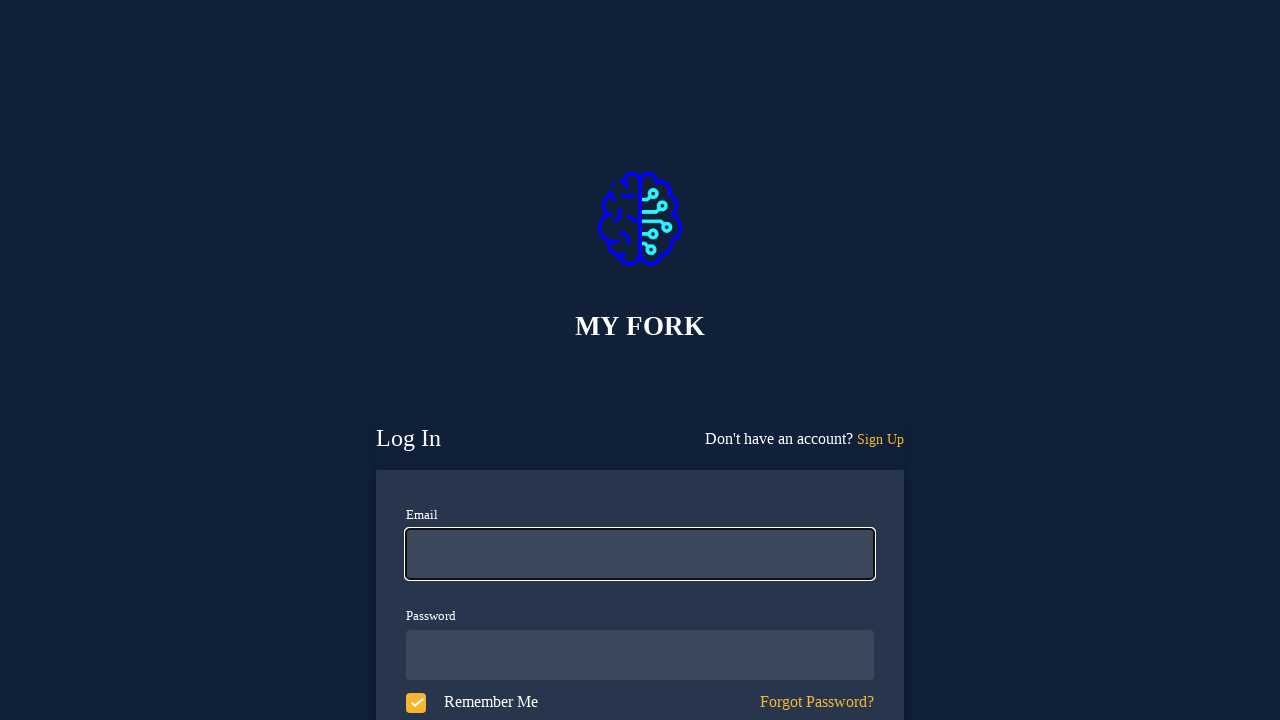